Navigates to a BrowserStack guide page and scrolls down the page using JavaScript execution

Starting URL: https://www.browserstack.com/guide/selenium-chrome-options

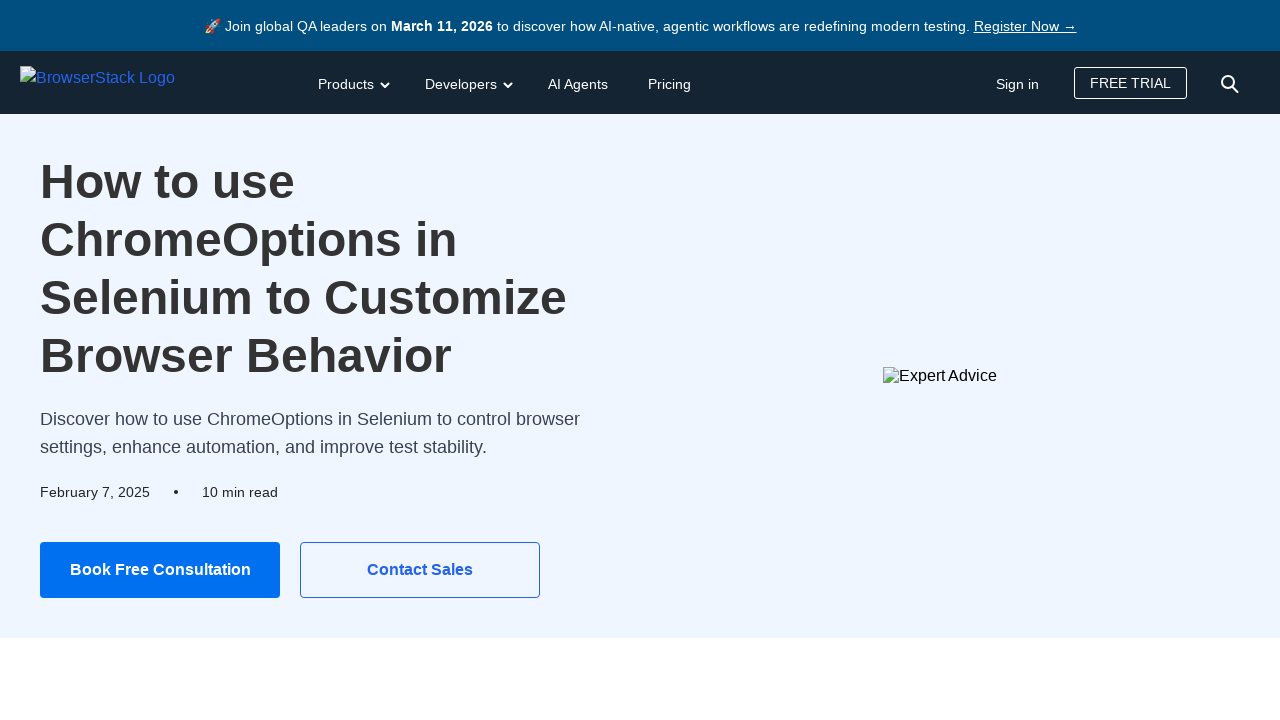

Scrolled down the page by 100 pixels using JavaScript
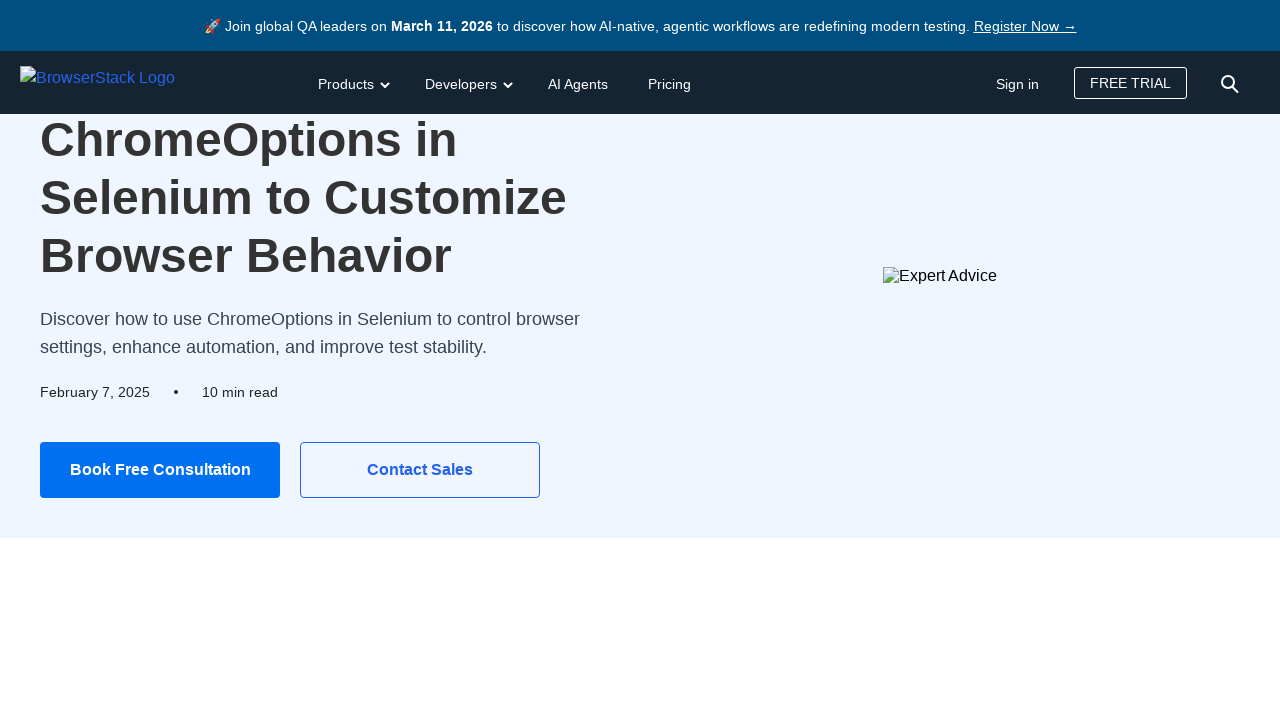

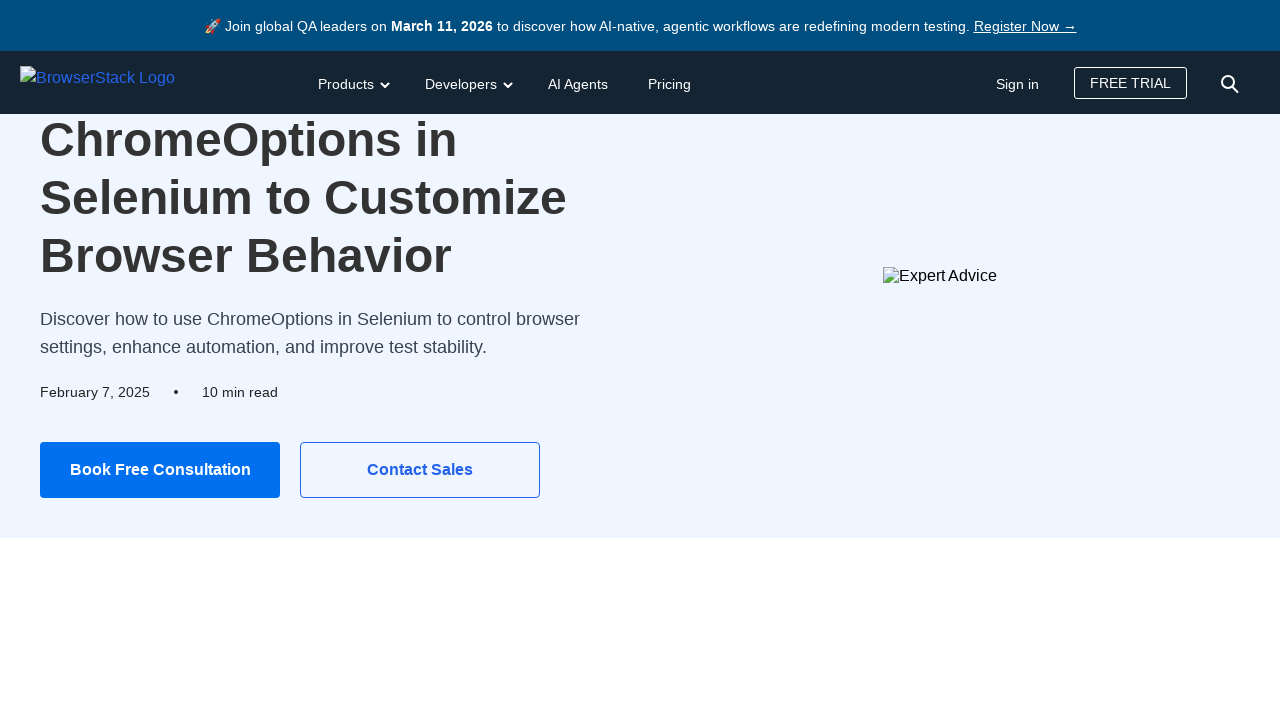